Navigates to the nopCommerce demo homepage and maximizes the browser window. The original script takes a screenshot, but since that's data collection, we focus on the navigation and window interaction.

Starting URL: https://demo.nopcommerce.com/

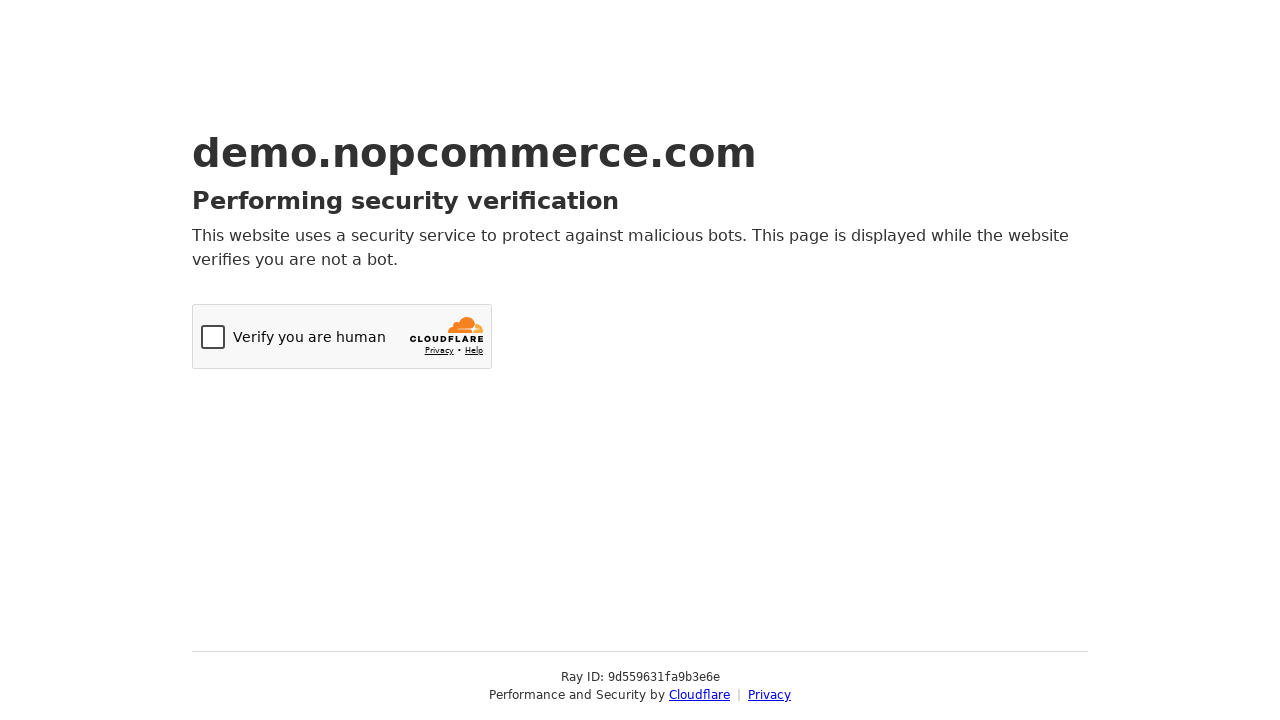

Navigated to nopCommerce demo homepage
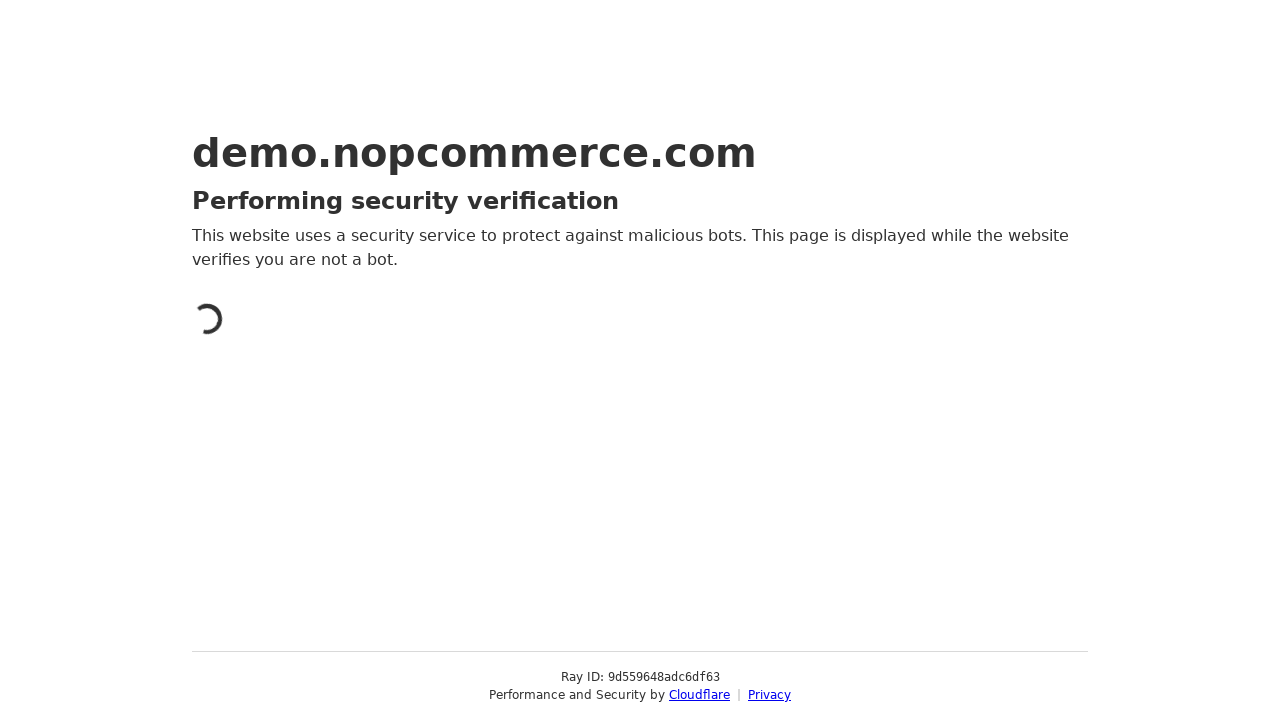

Maximized browser window to 1920x1080
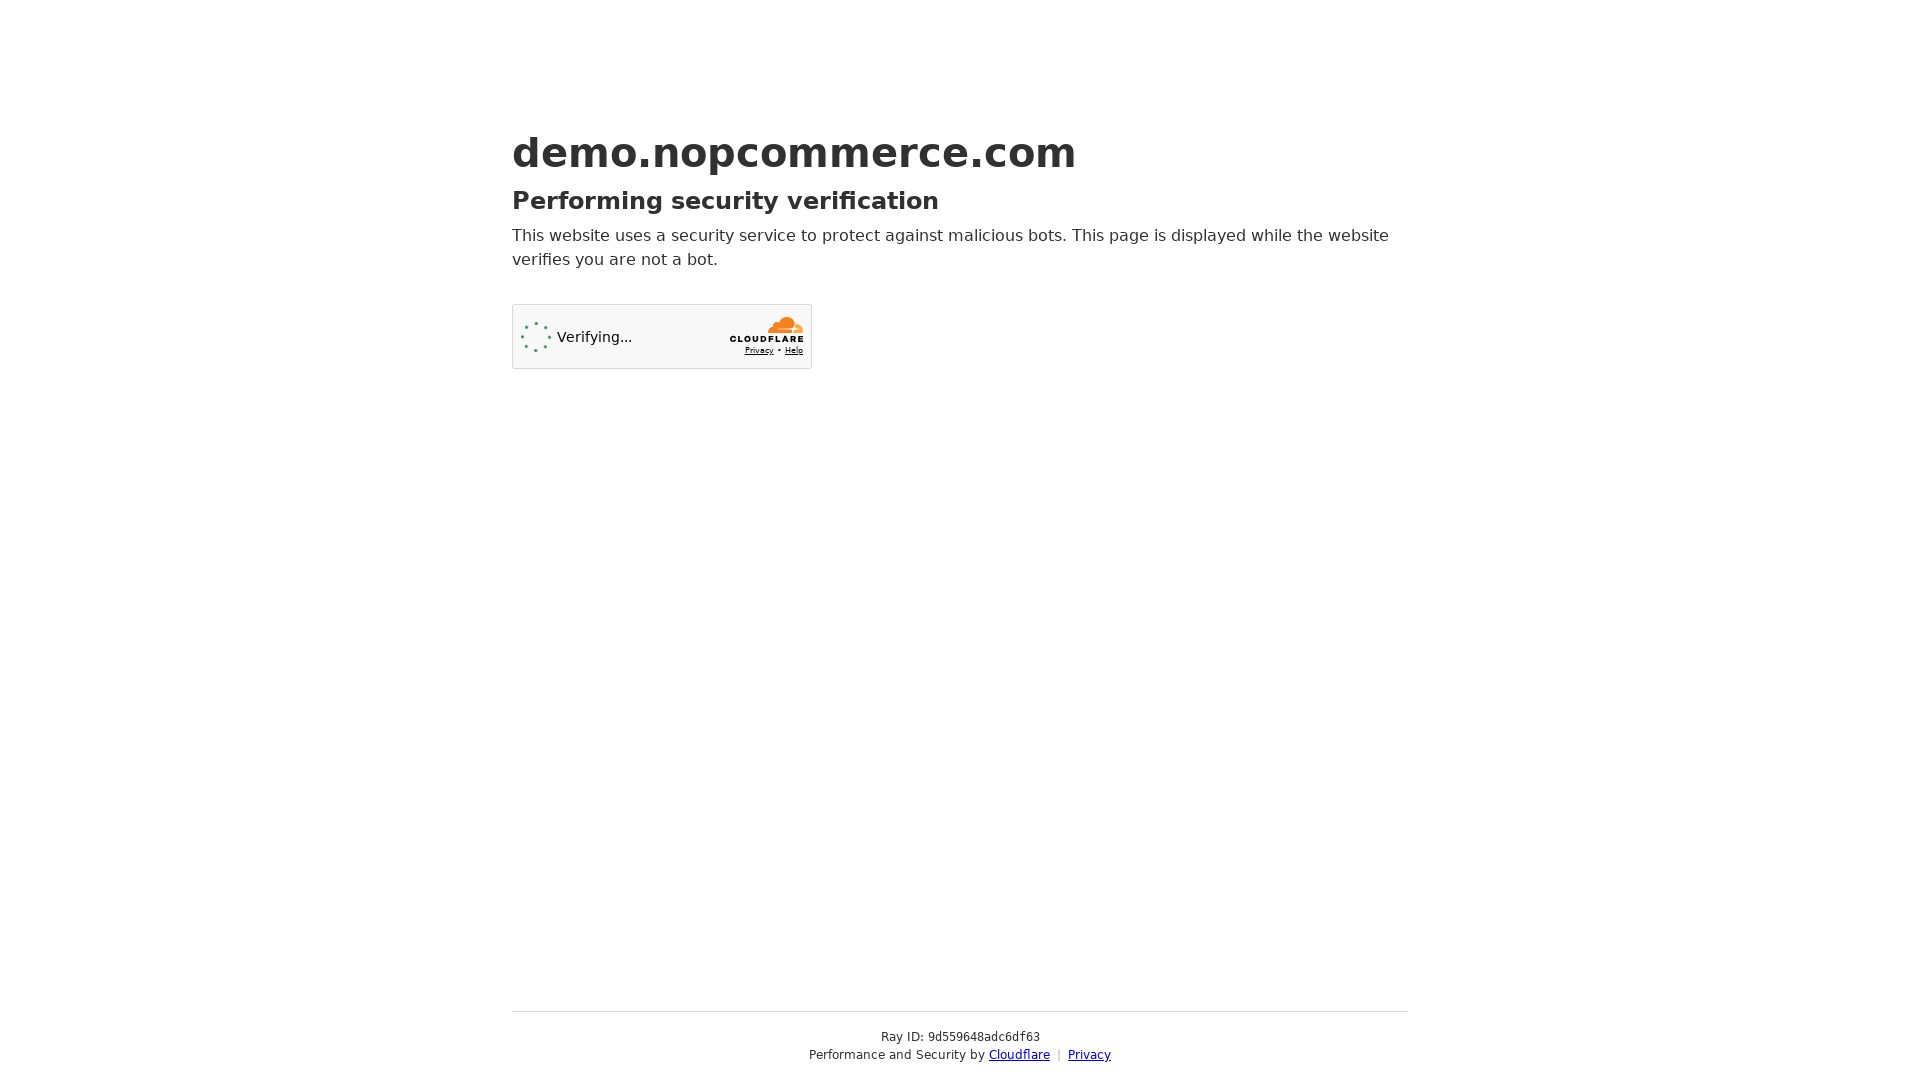

Page fully loaded and network idle
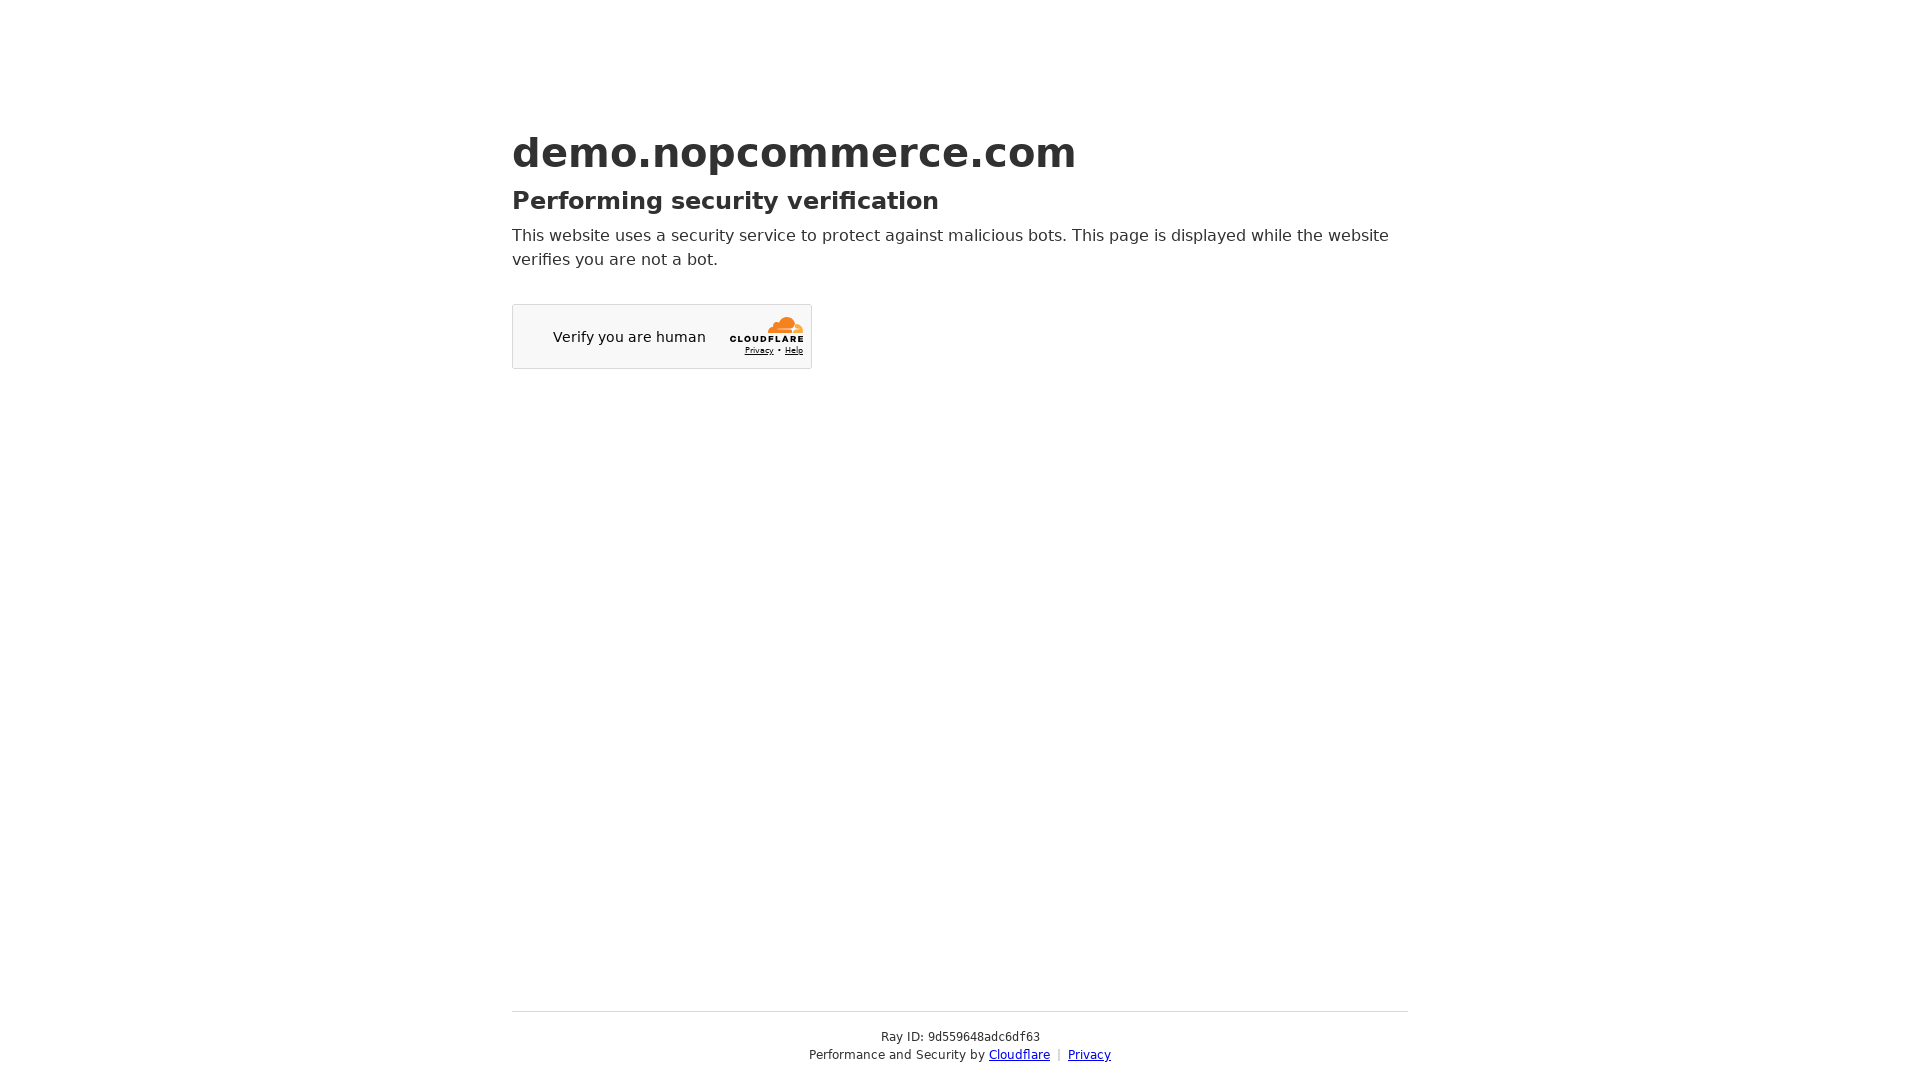

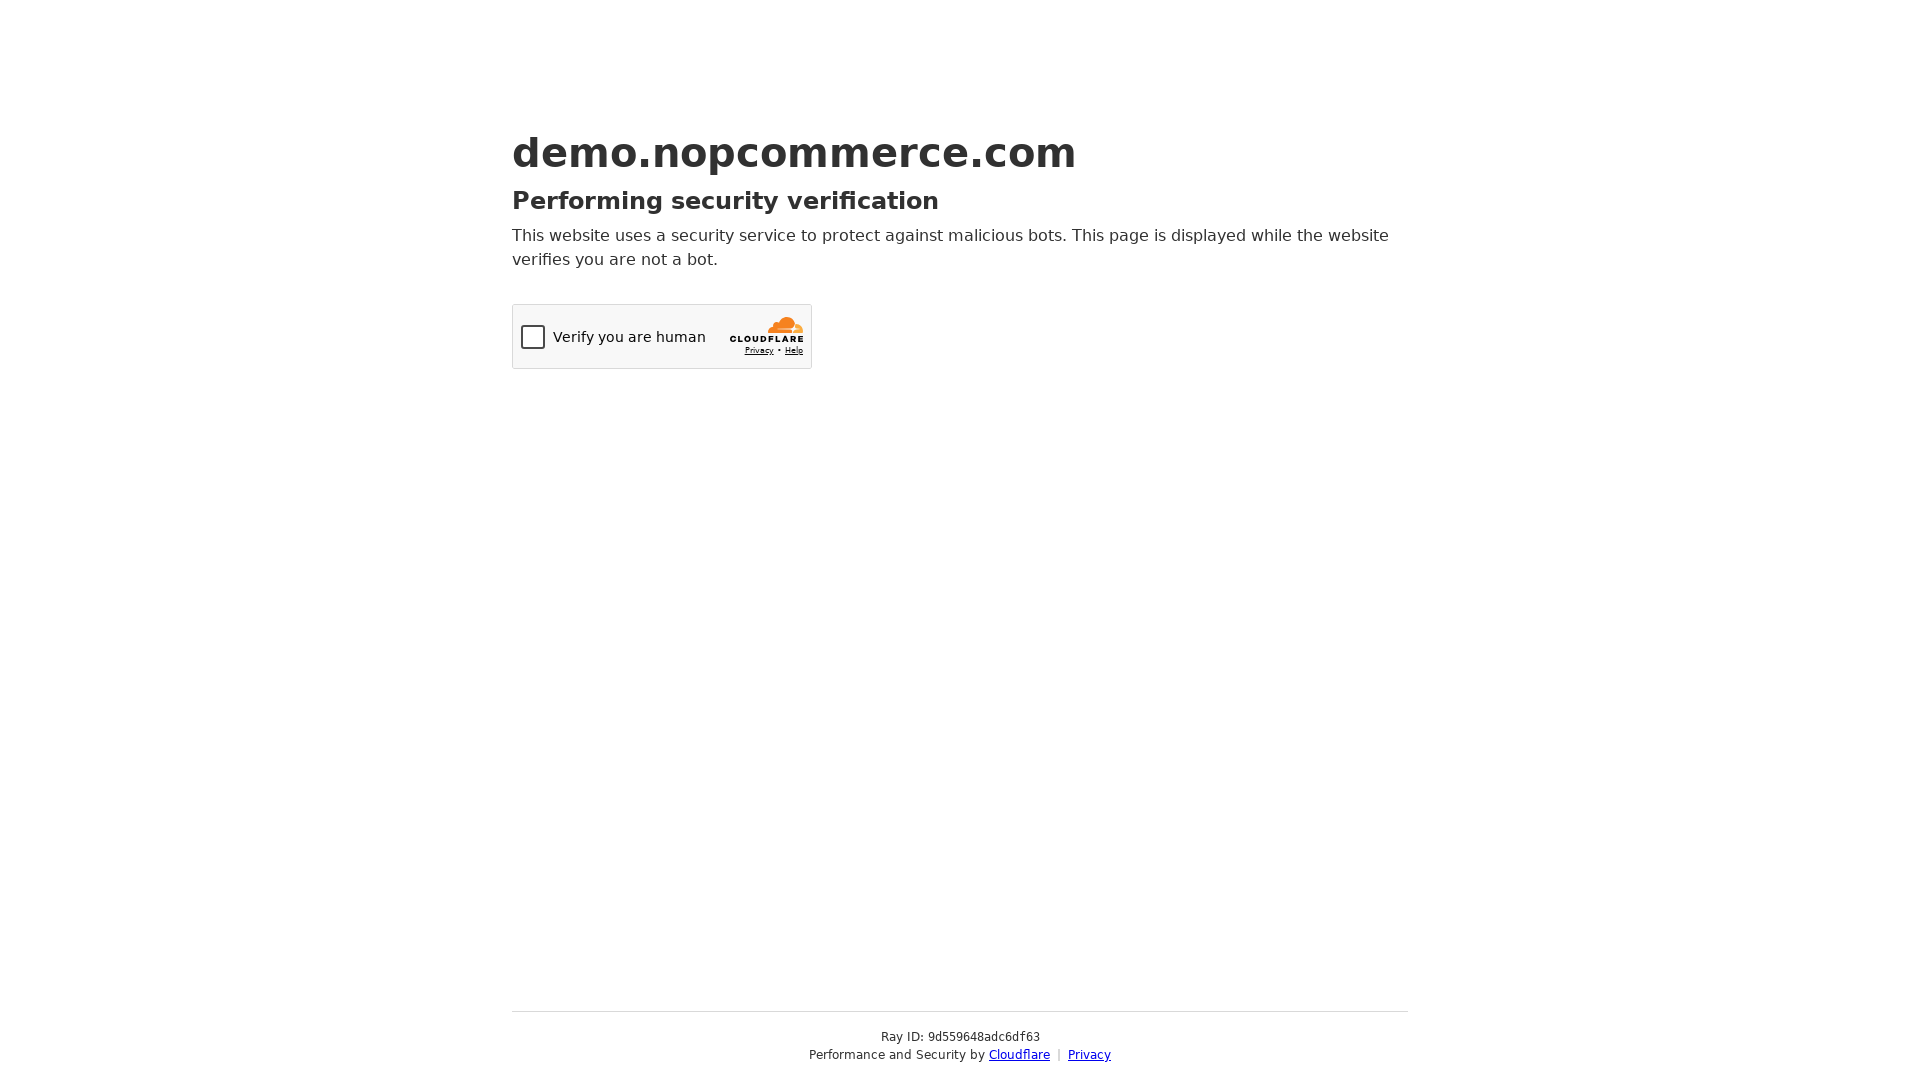